Tests an e-commerce flow by searching for products, adding Cashews to cart, verifying the brand logo text, and proceeding through checkout to place an order

Starting URL: https://rahulshettyacademy.com/seleniumPractise/#/

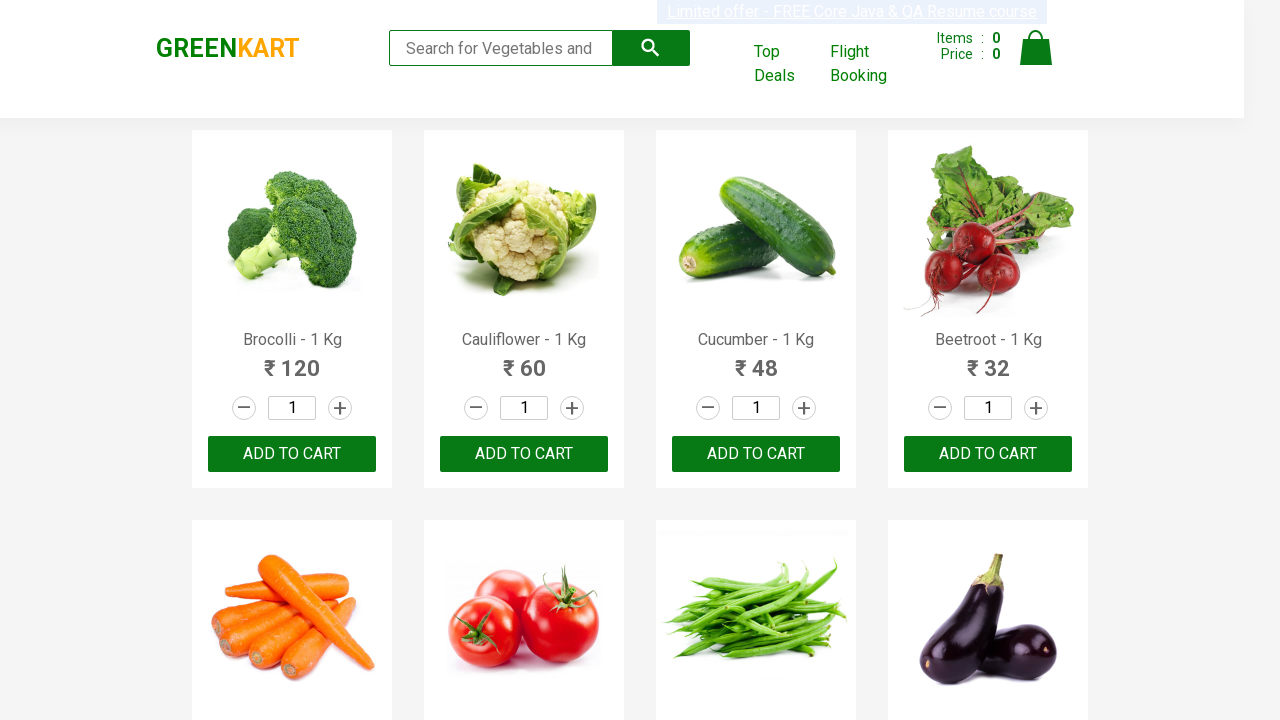

Filled search field with 'ca' to find products on .search-keyword
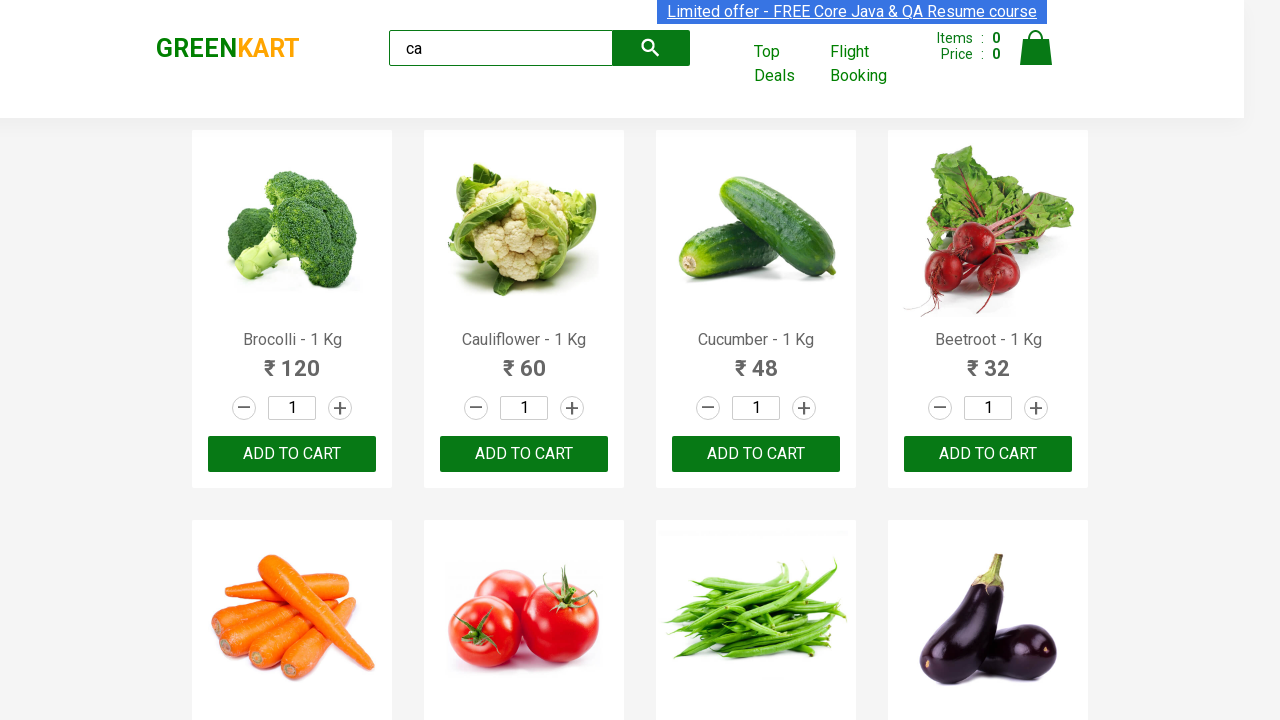

Waited for products to load
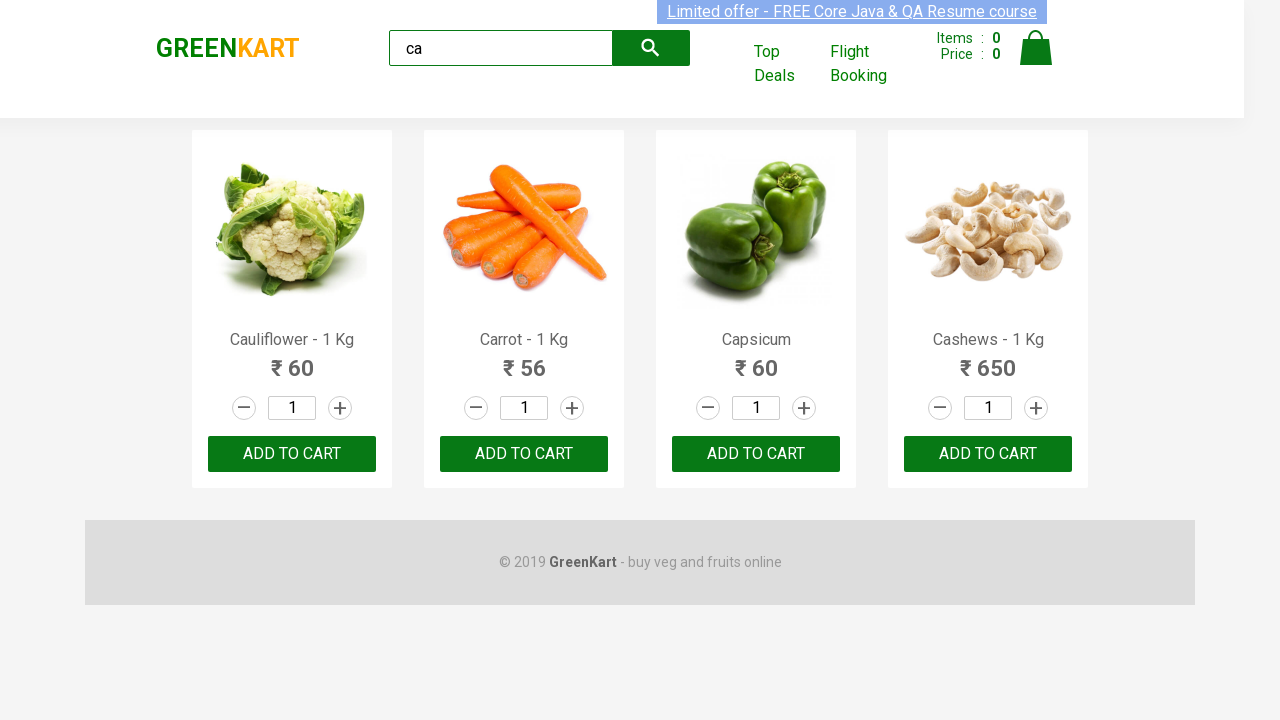

Located all product elements on the page
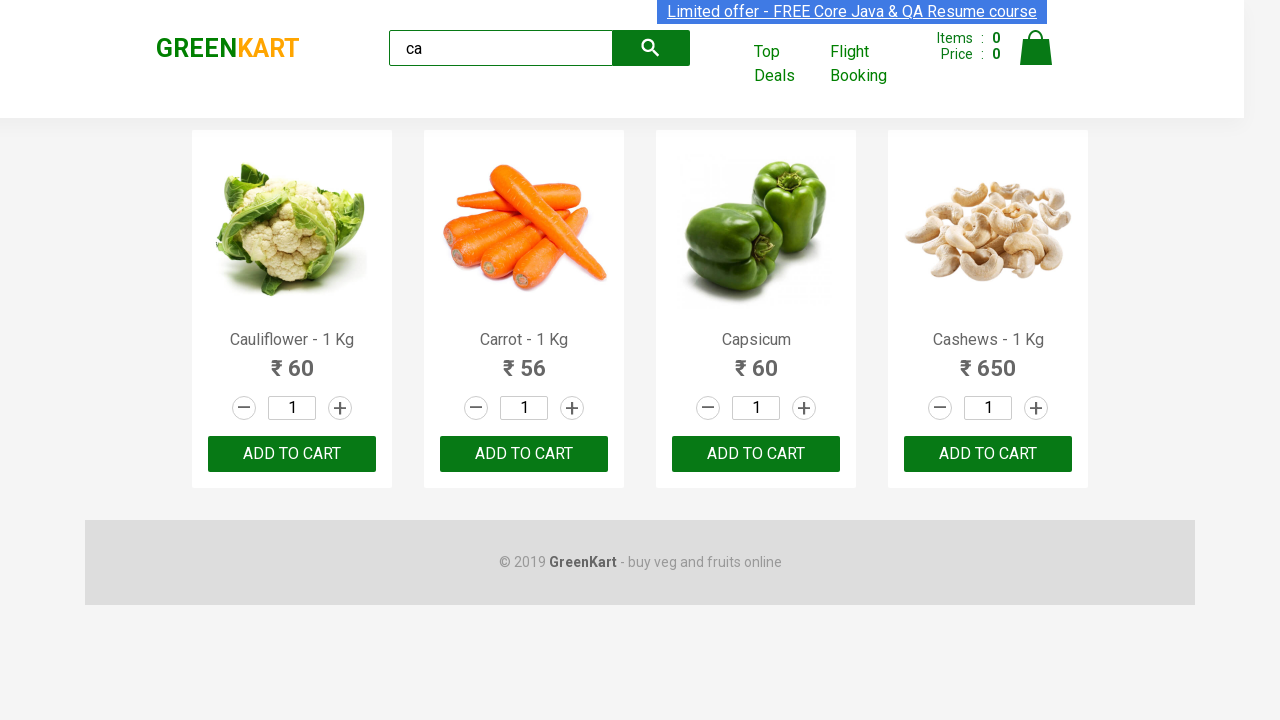

Retrieved product name: Cauliflower - 1 Kg
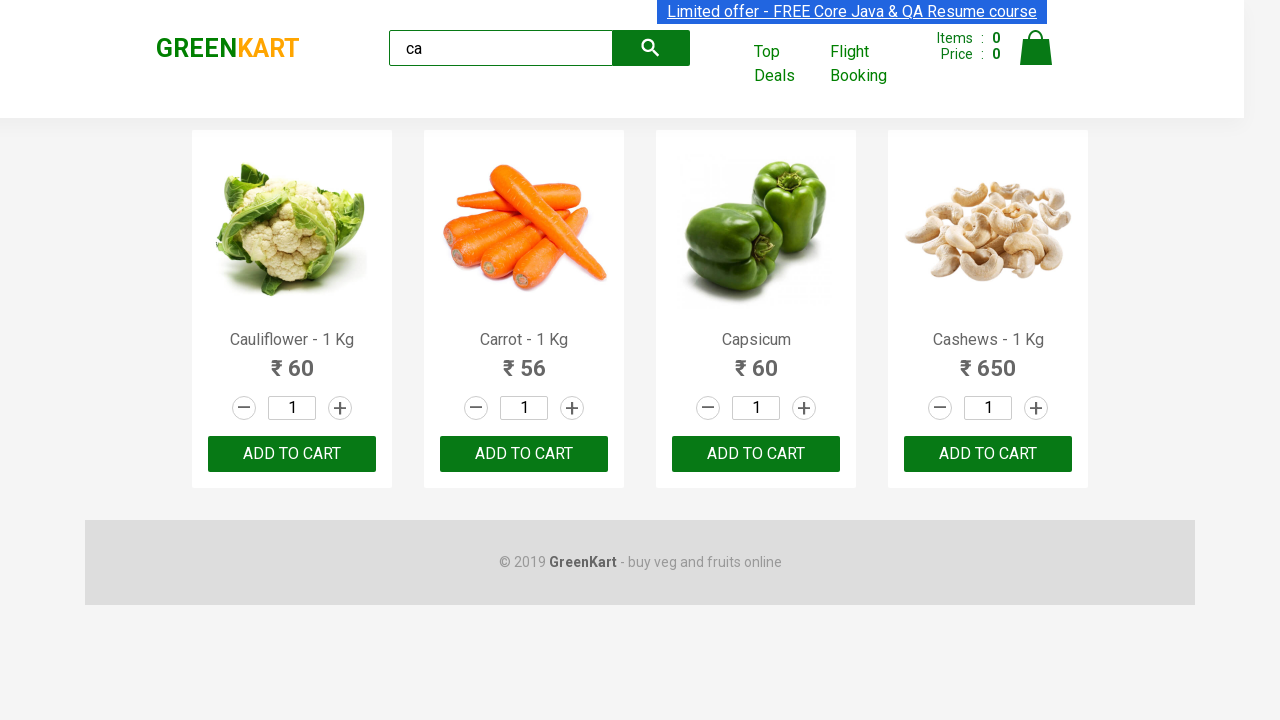

Retrieved product name: Carrot - 1 Kg
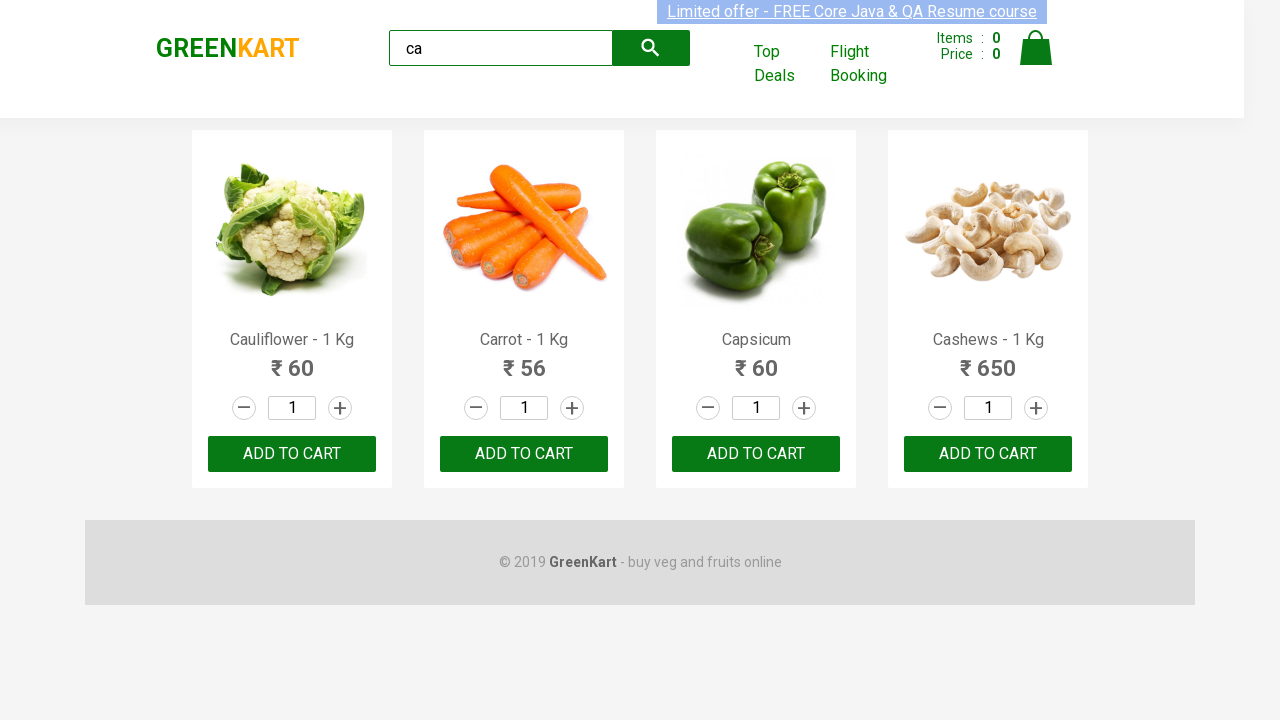

Retrieved product name: Capsicum
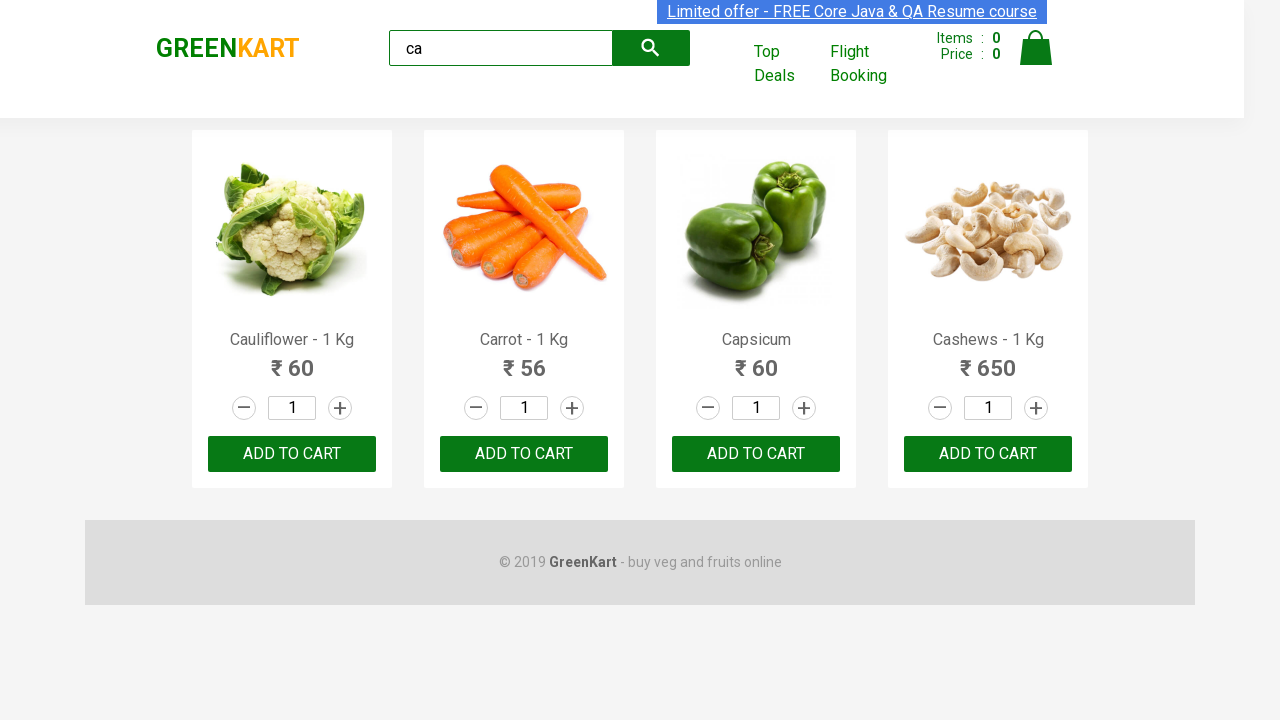

Retrieved product name: Cashews - 1 Kg
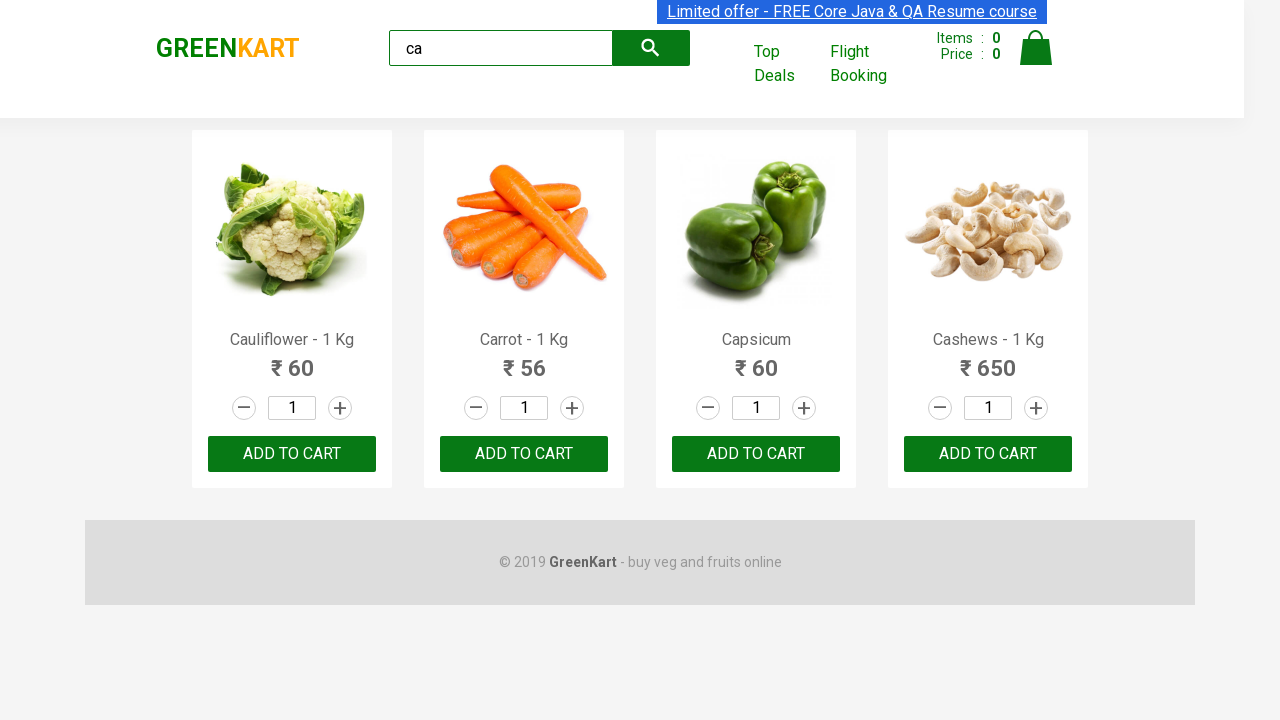

Clicked Add to Cart button for Cashews product at (988, 454) on .products .product >> nth=3 >> button
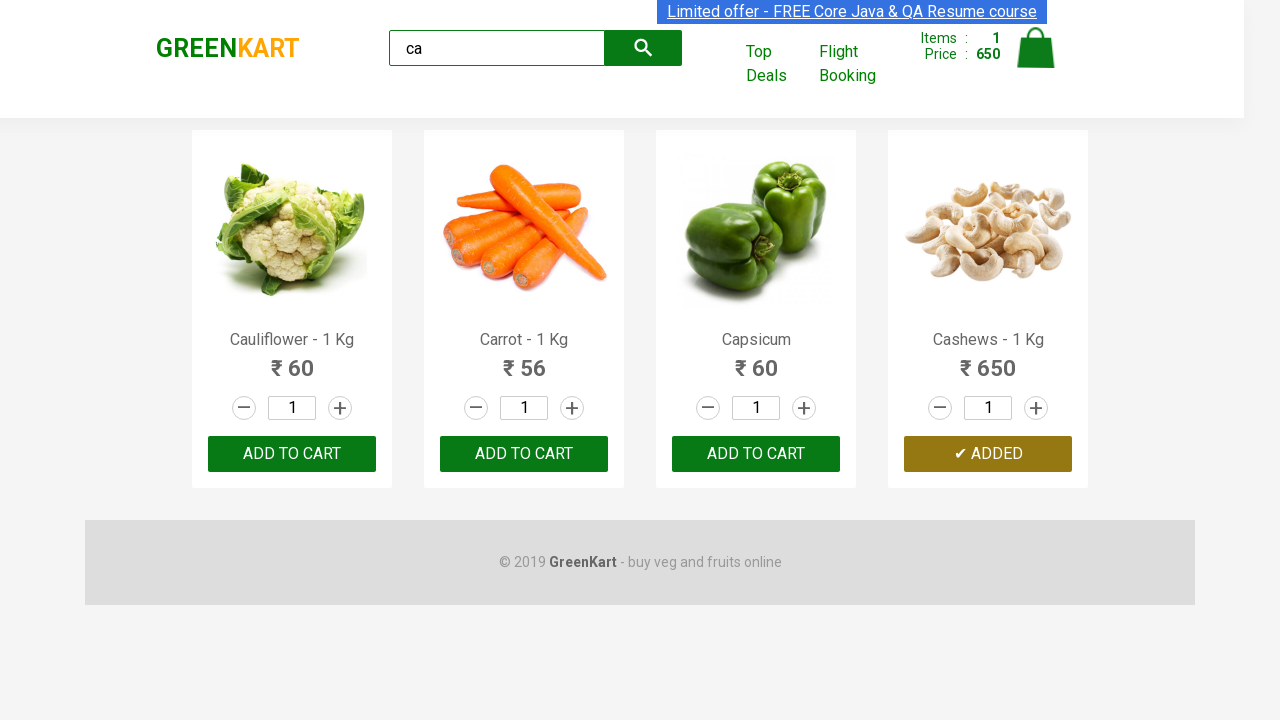

Waited for brand logo to be visible
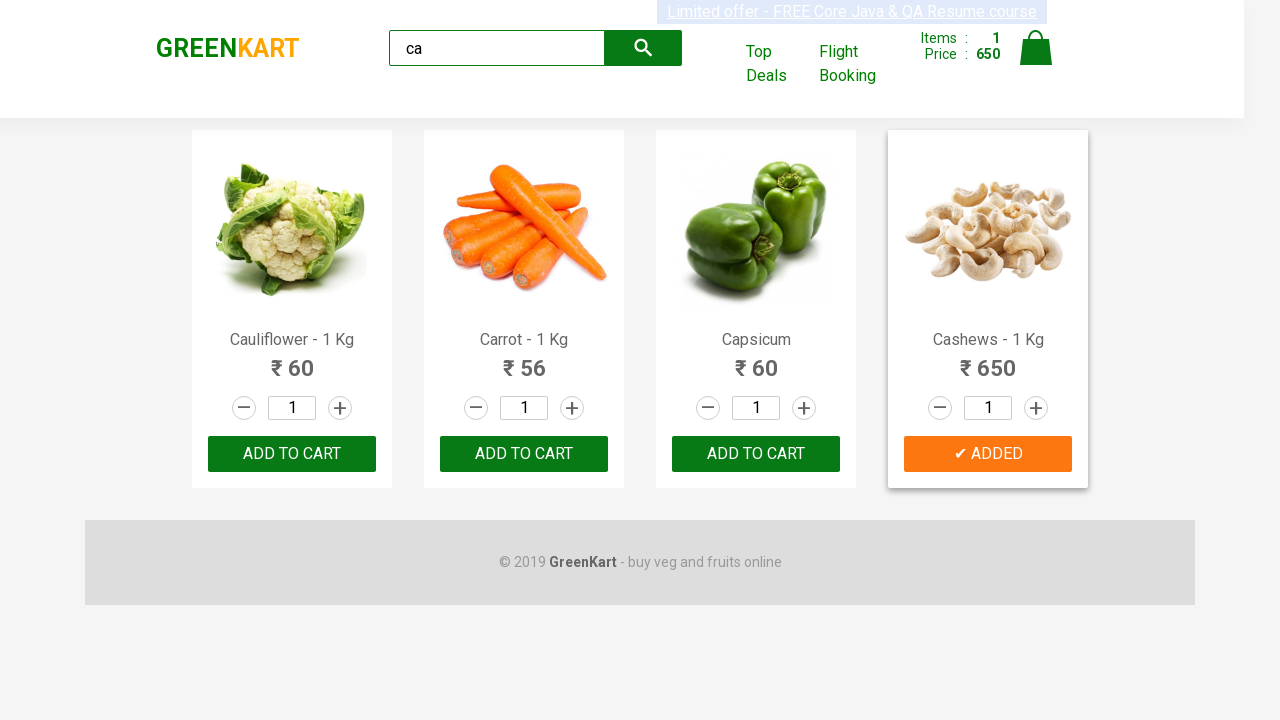

Verified brand logo text is 'GREENKART'
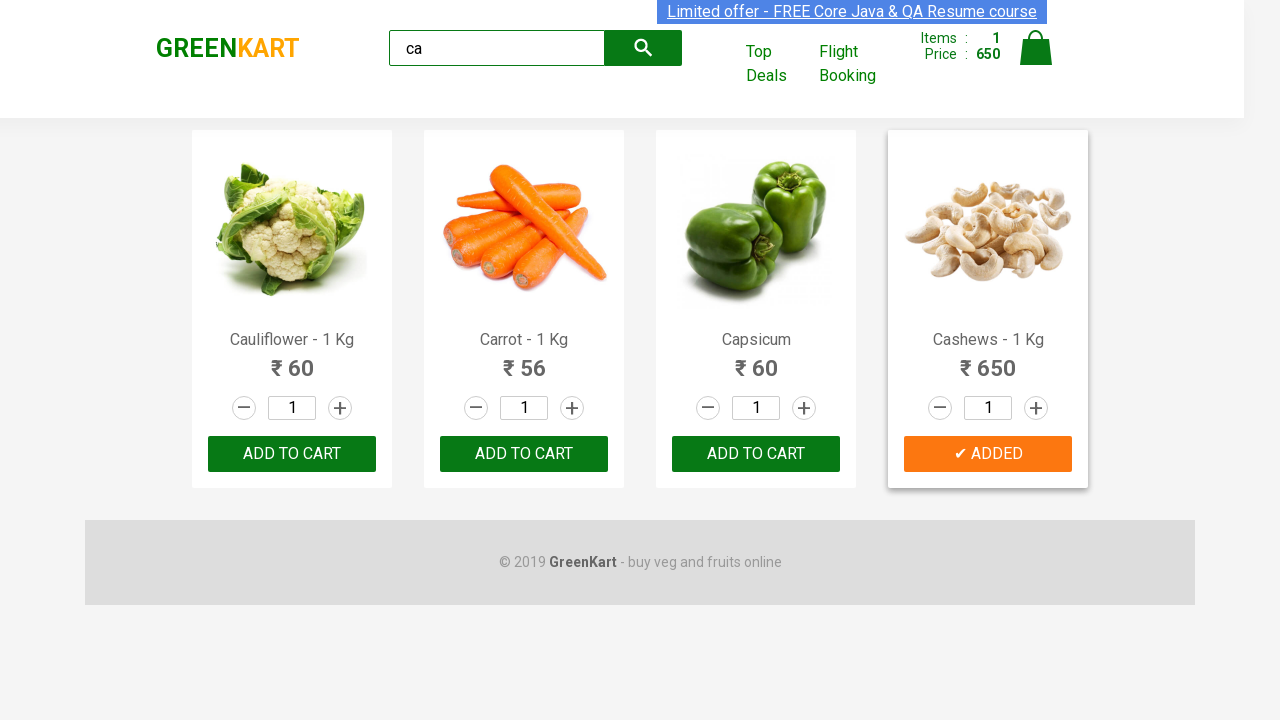

Clicked on cart icon to view cart at (1036, 48) on .cart-icon > img
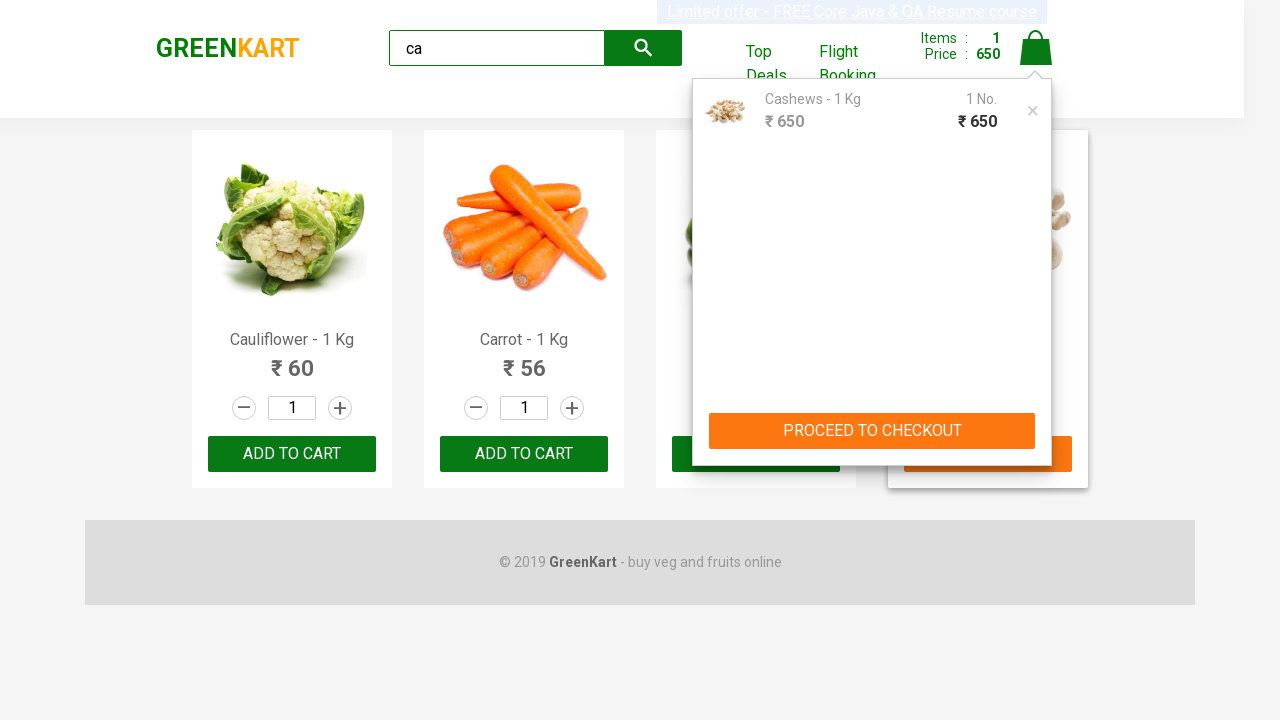

Clicked 'PROCEED TO CHECKOUT' button at (872, 431) on text=PROCEED TO CHECKOUT
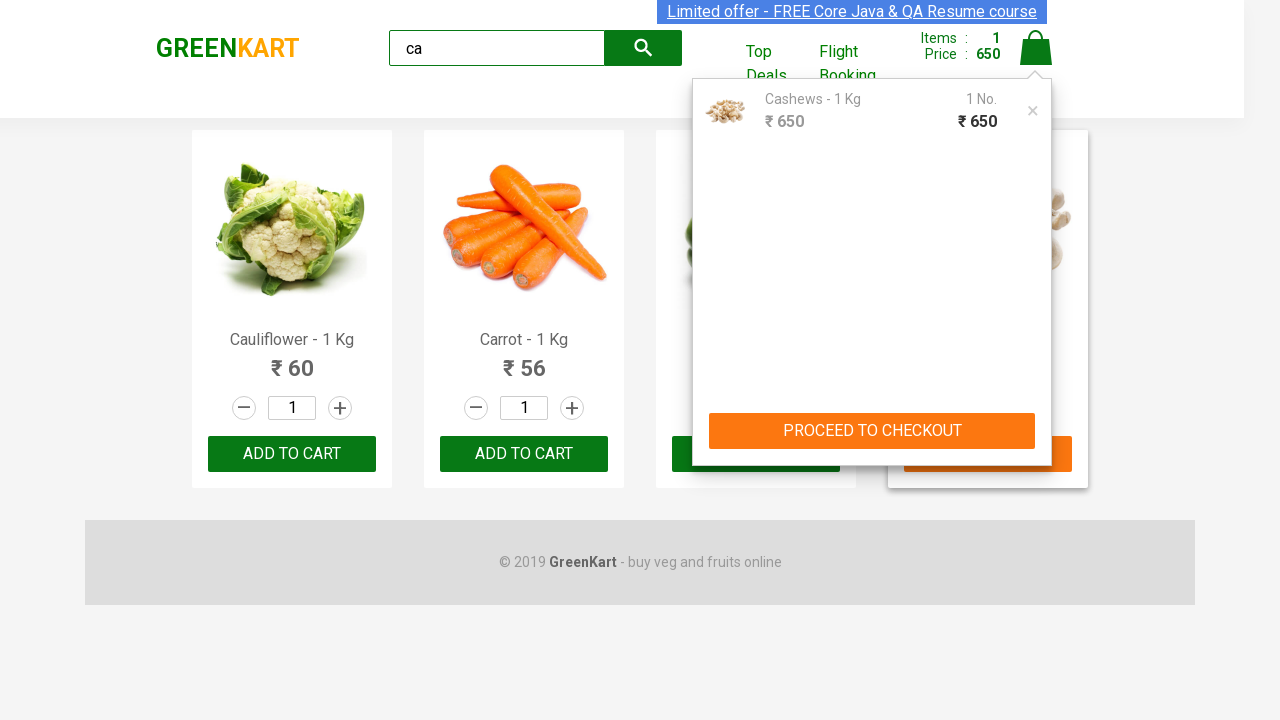

Clicked 'Place Order' button to complete the purchase at (1036, 420) on text=Place Order
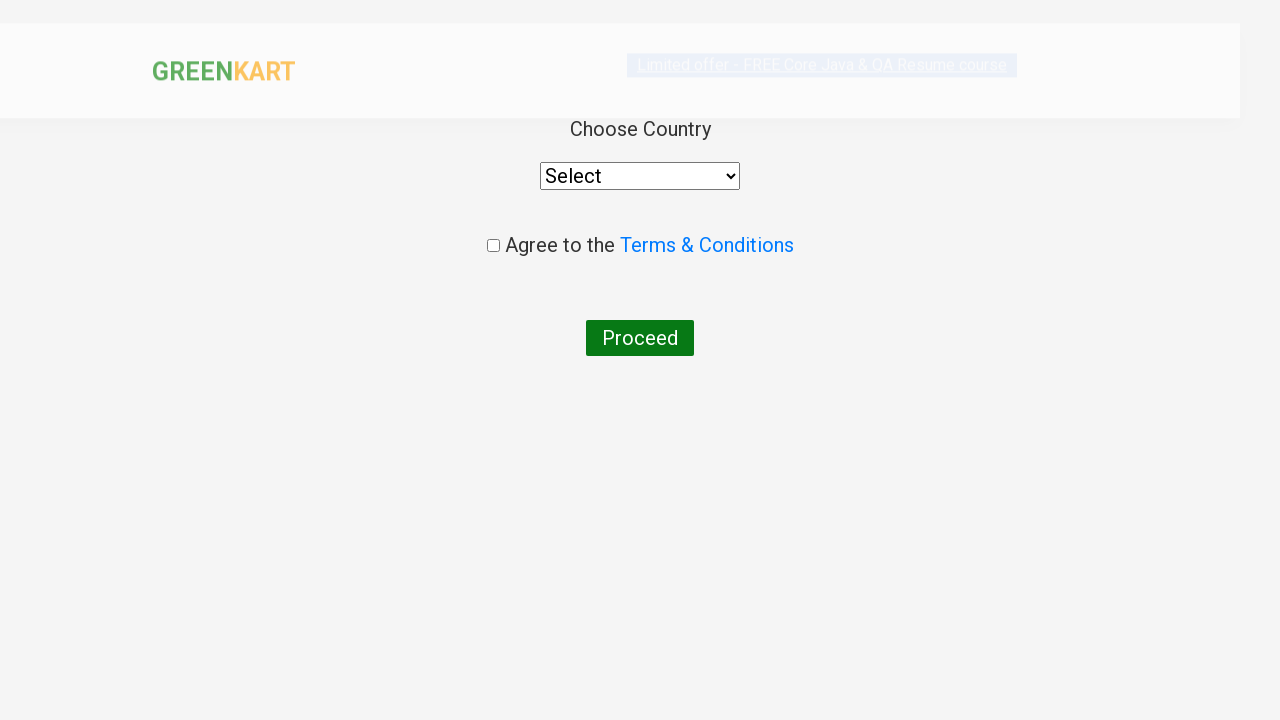

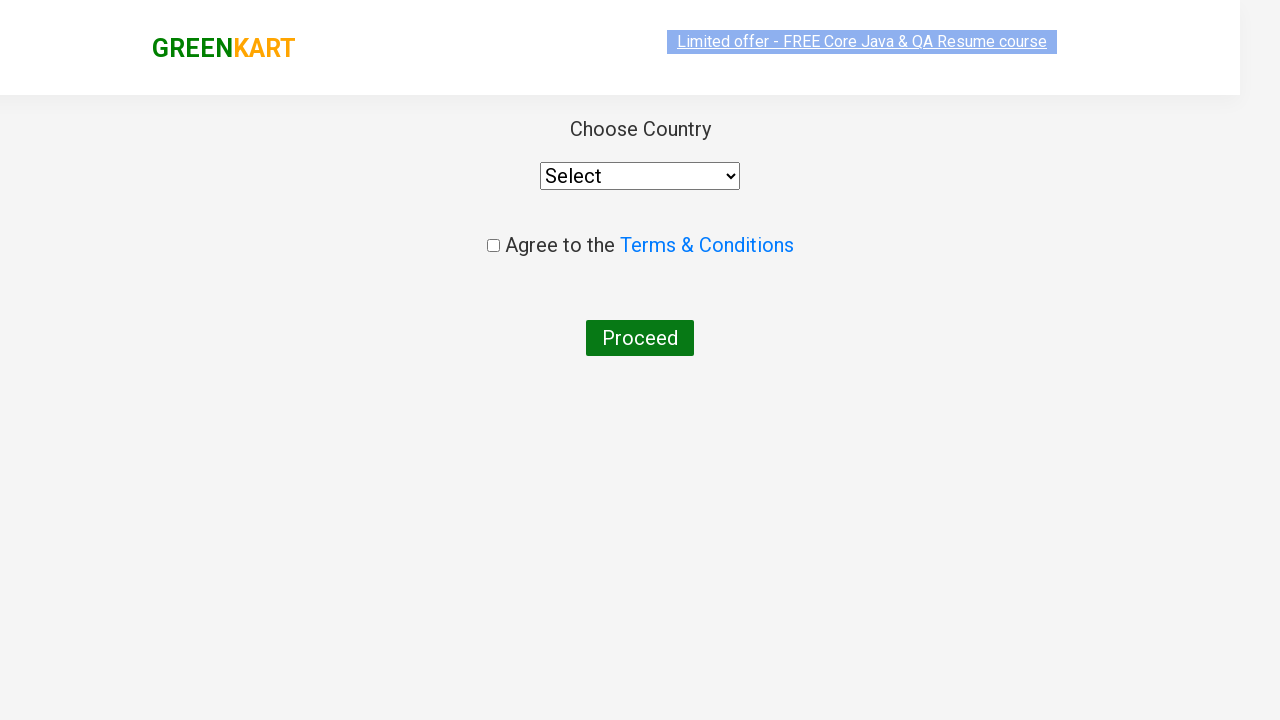